Tests keyboard navigation on Flipkart website including page scrolling, refresh, and navigation to top/bottom of page

Starting URL: https://www.flipkart.com

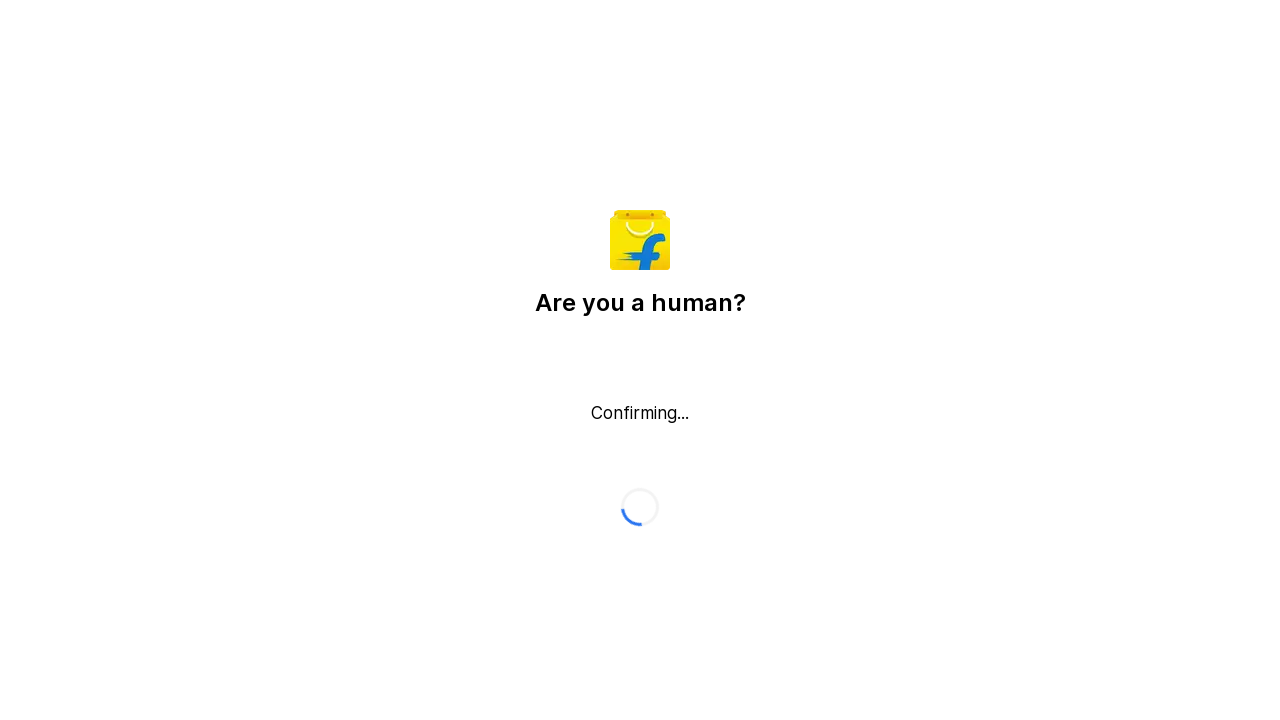

Pressed Escape key to close any popups
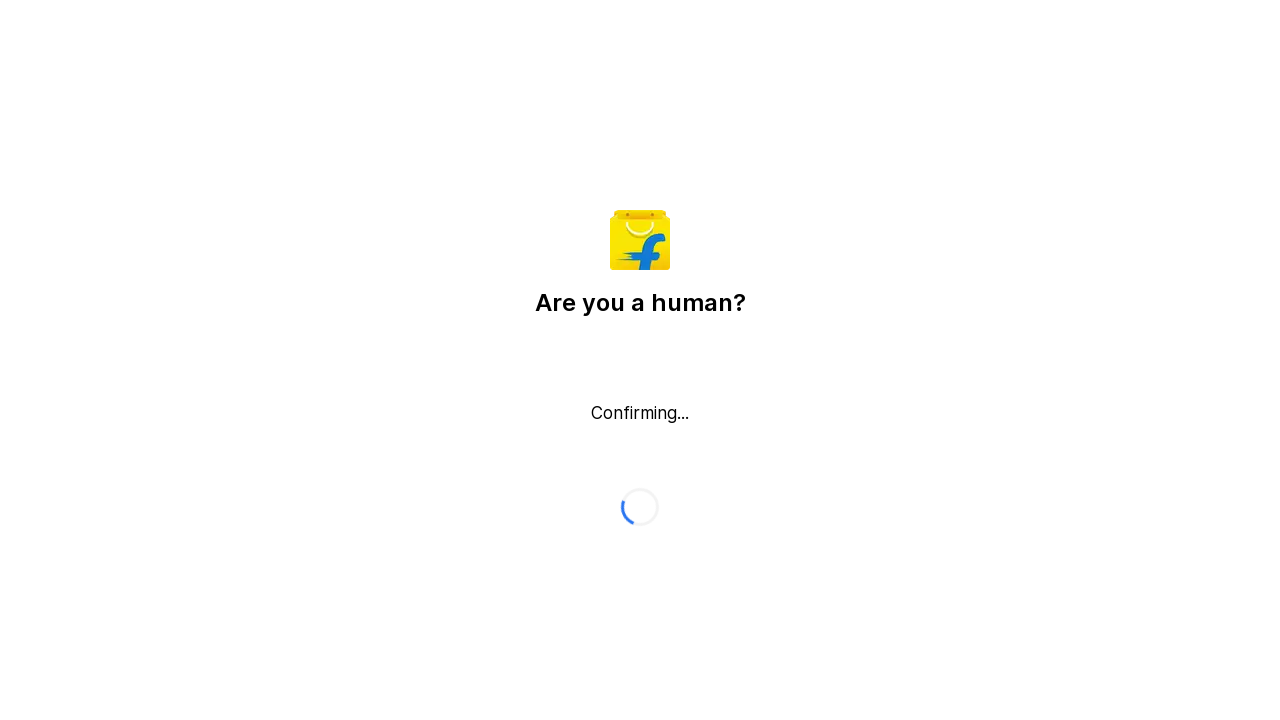

Pressed F5 to refresh the Flipkart page
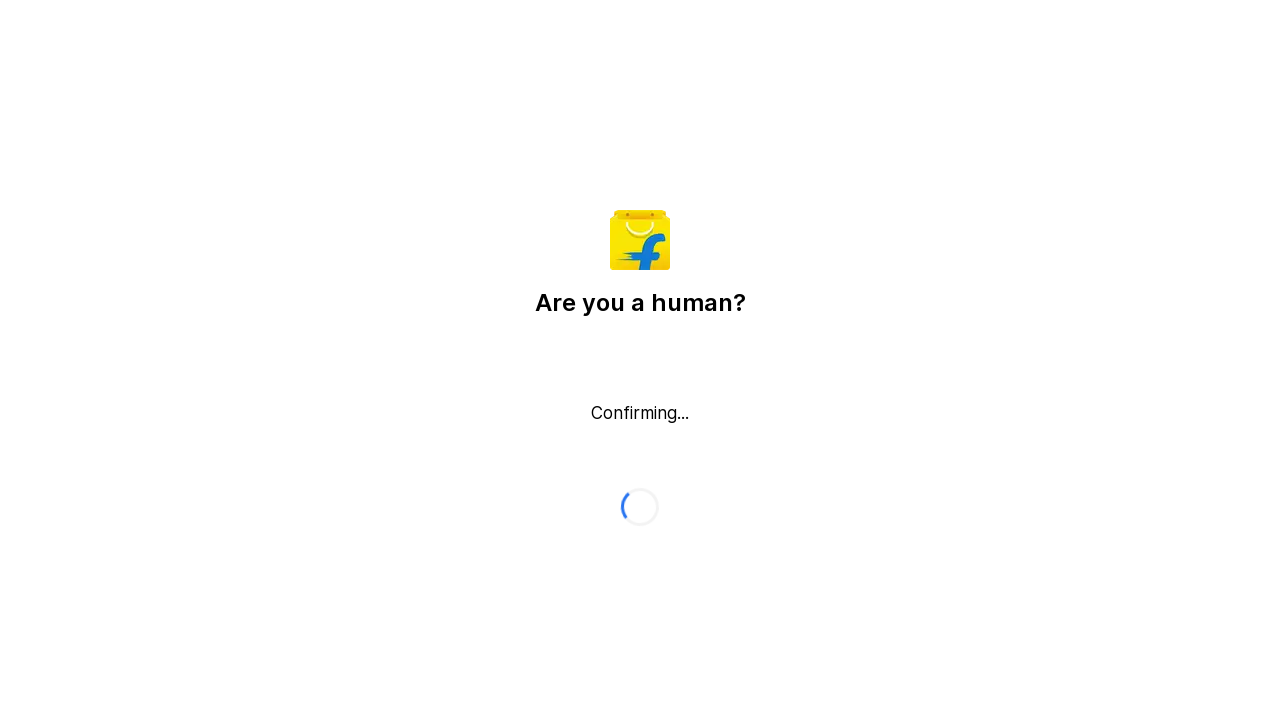

Pressed Page Down once to scroll down
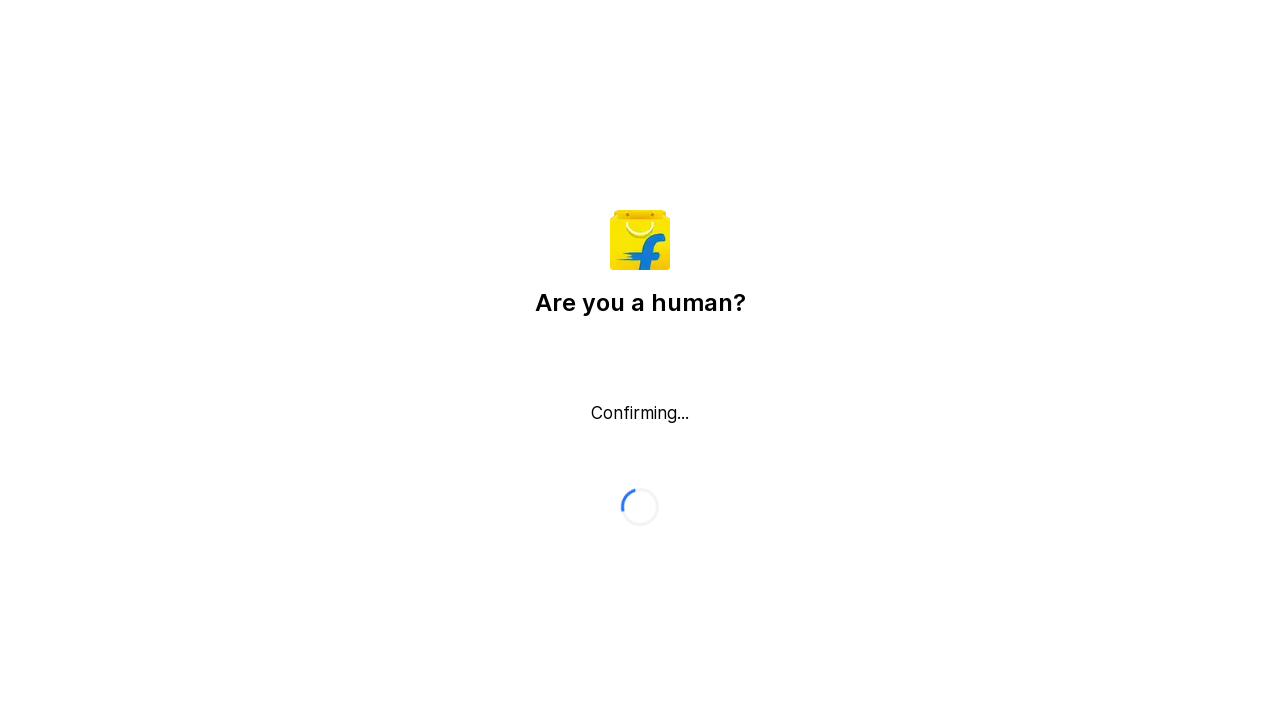

Pressed Page Down to scroll down (iteration 1 of 10)
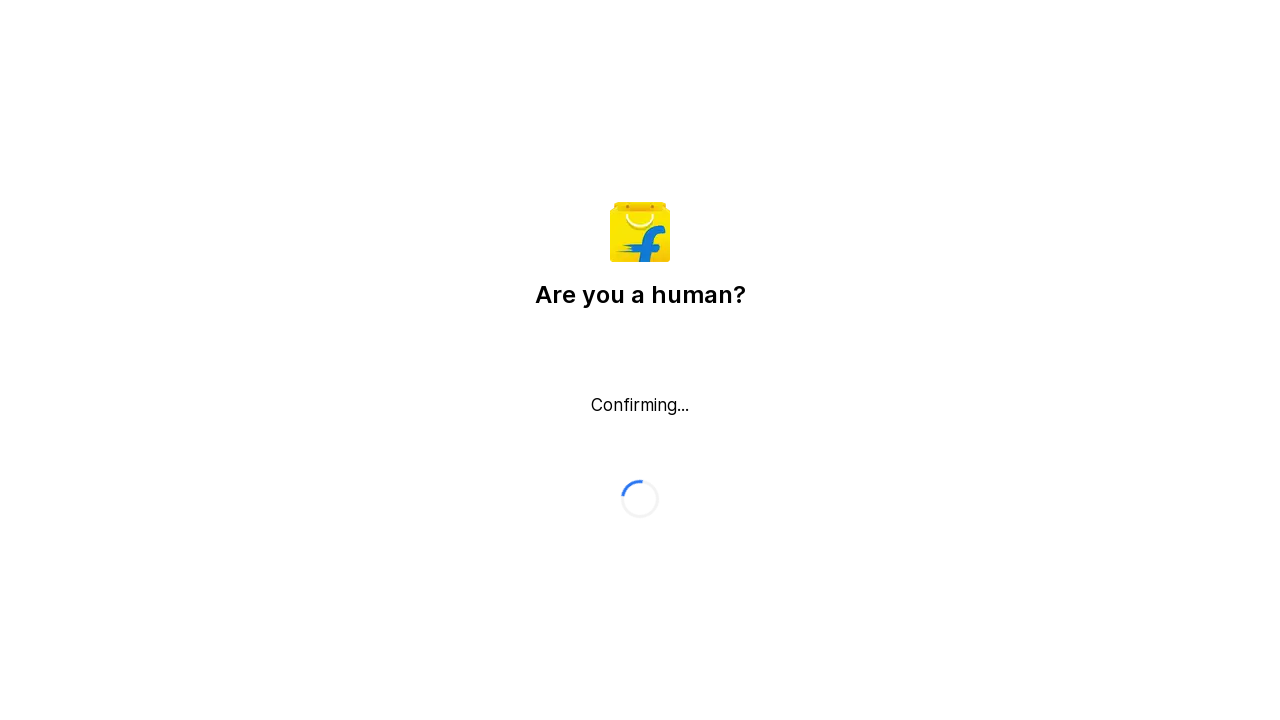

Waited 1 second for content to load
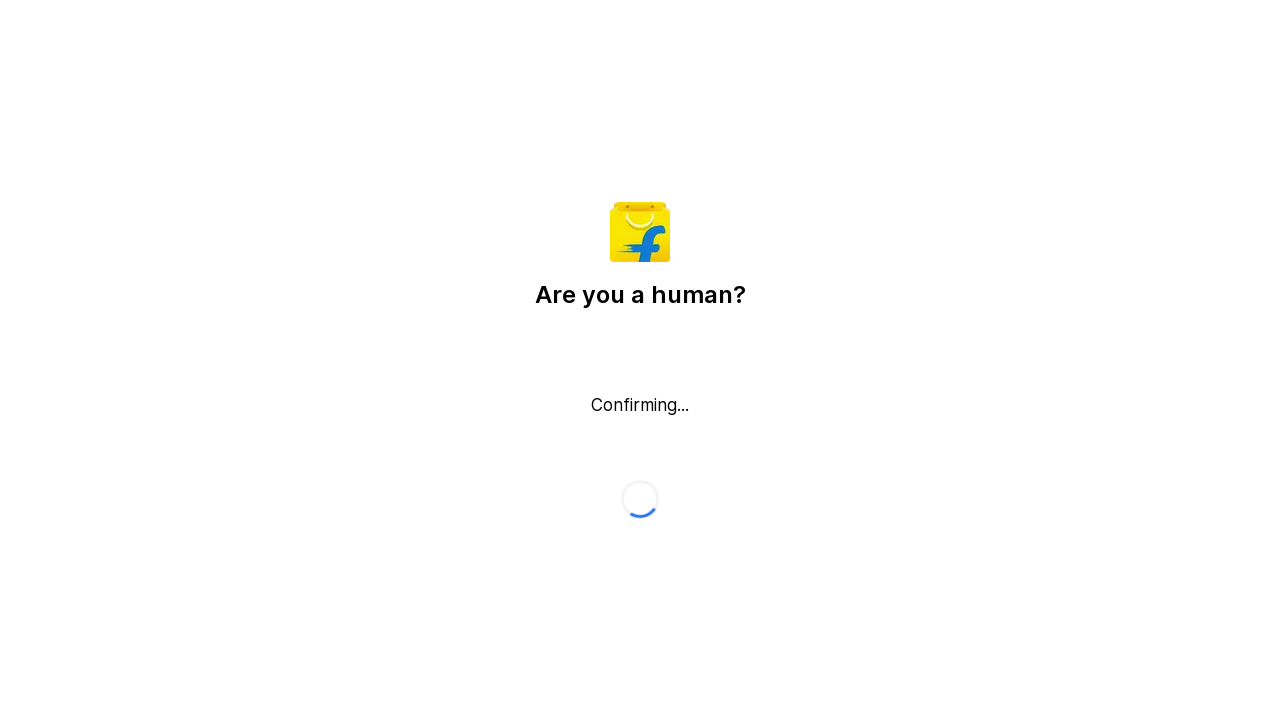

Pressed Page Down to scroll down (iteration 2 of 10)
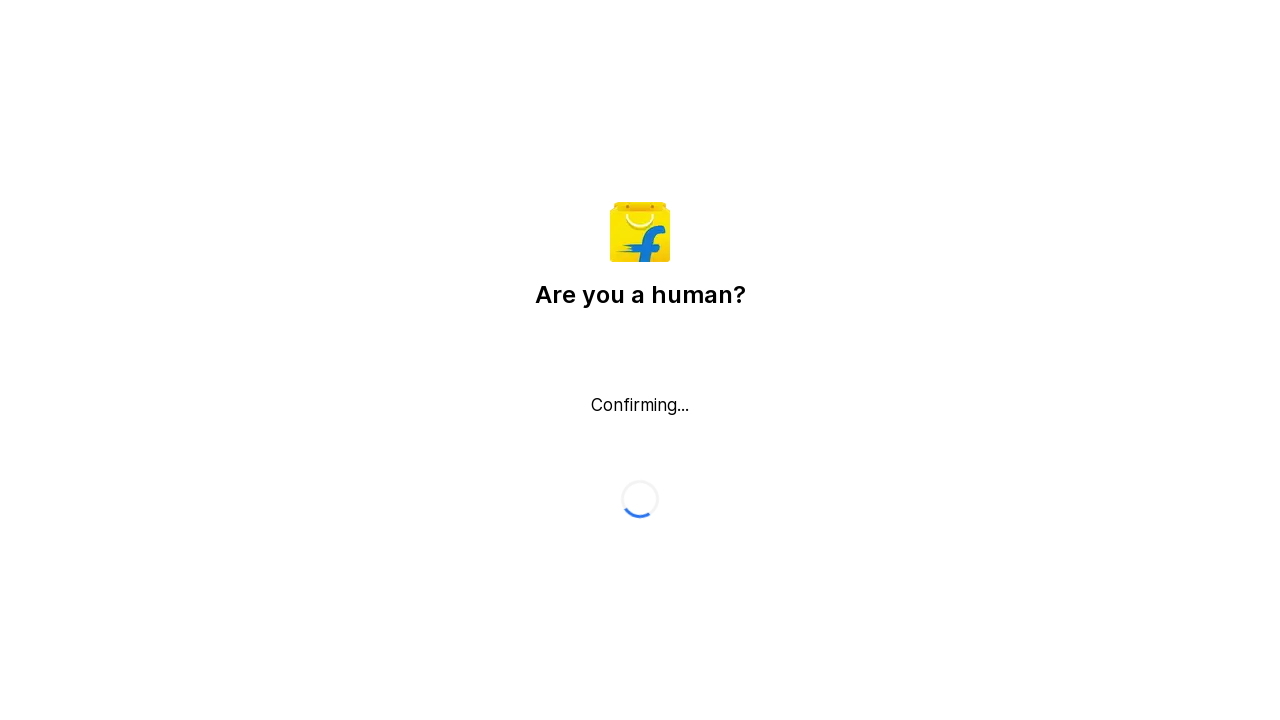

Waited 1 second for content to load
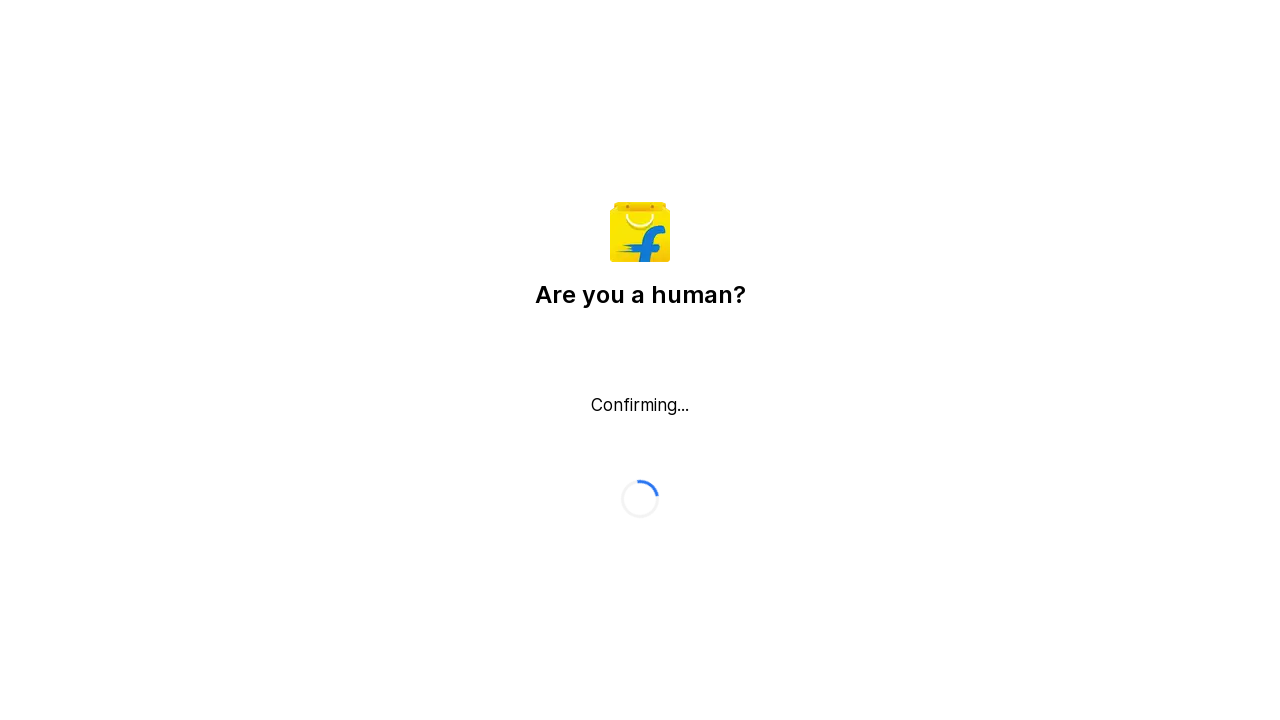

Pressed Page Down to scroll down (iteration 3 of 10)
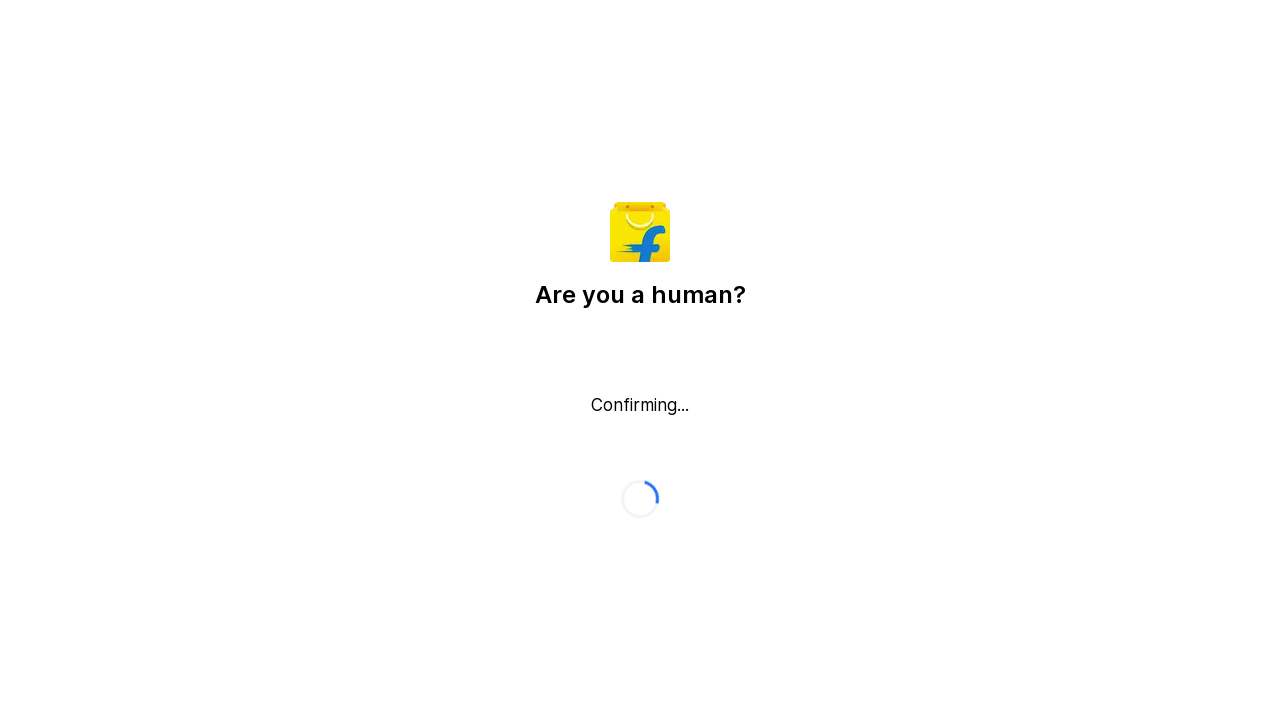

Waited 1 second for content to load
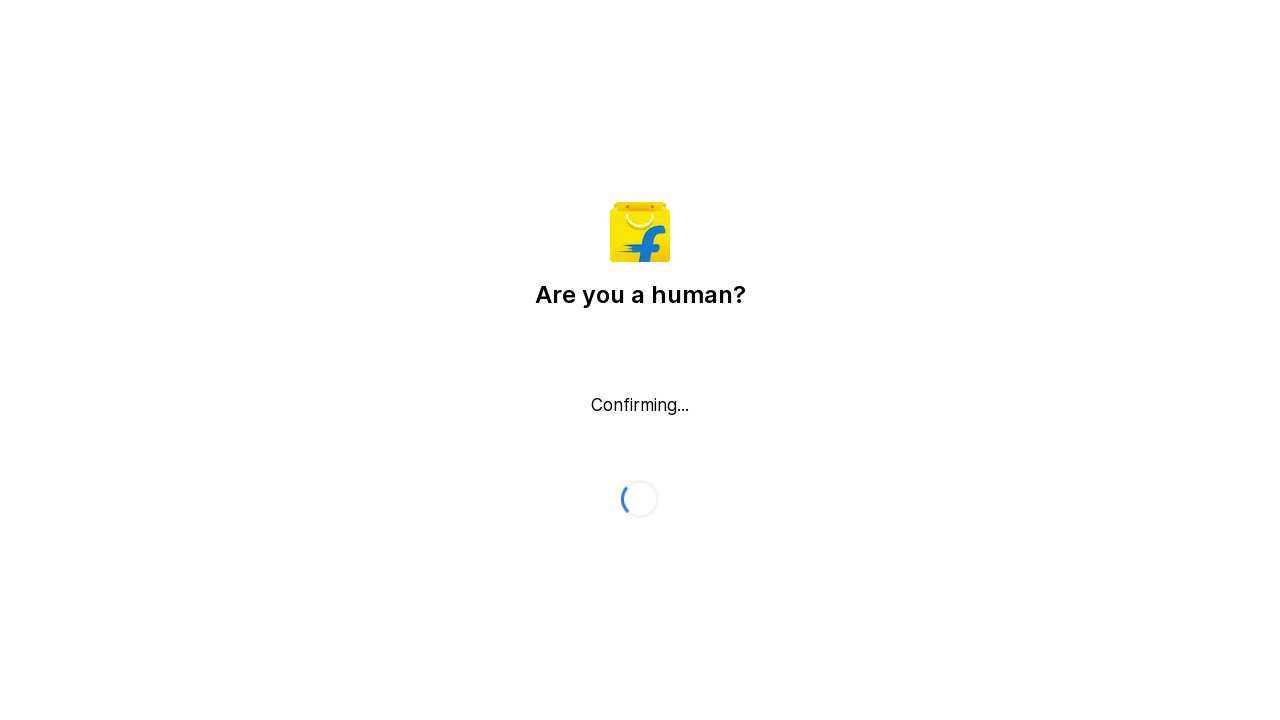

Pressed Page Down to scroll down (iteration 4 of 10)
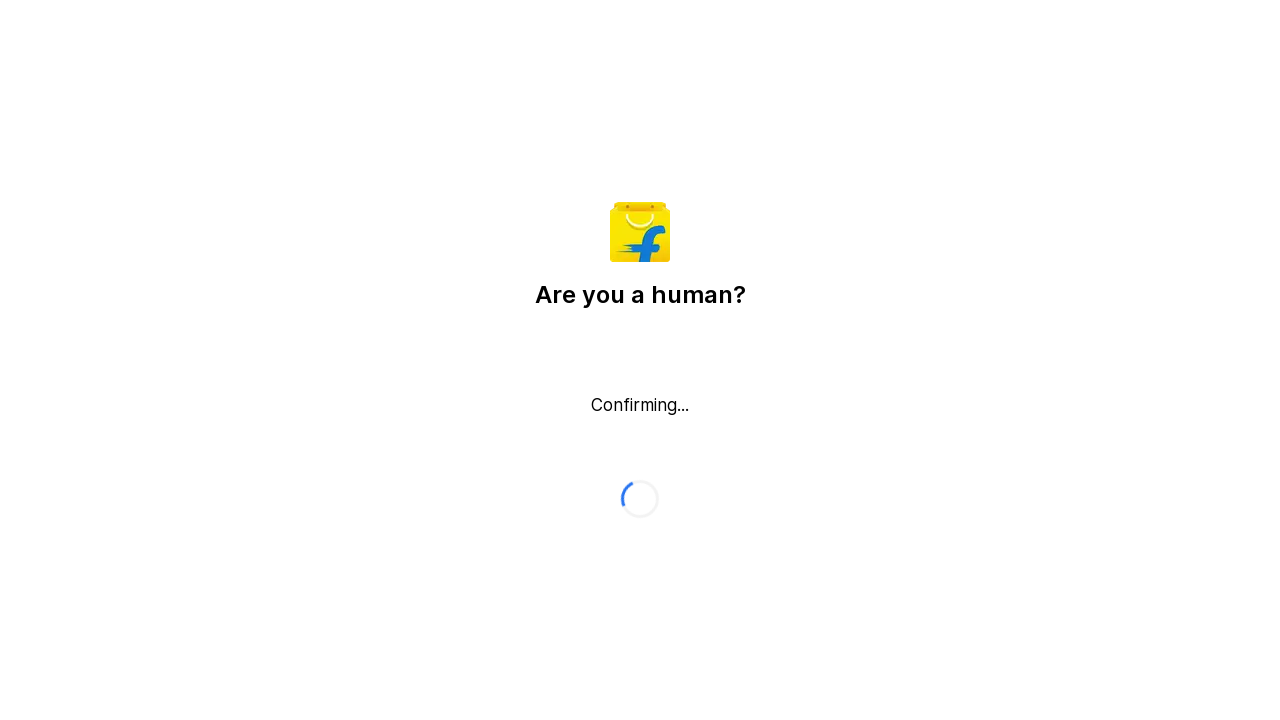

Waited 1 second for content to load
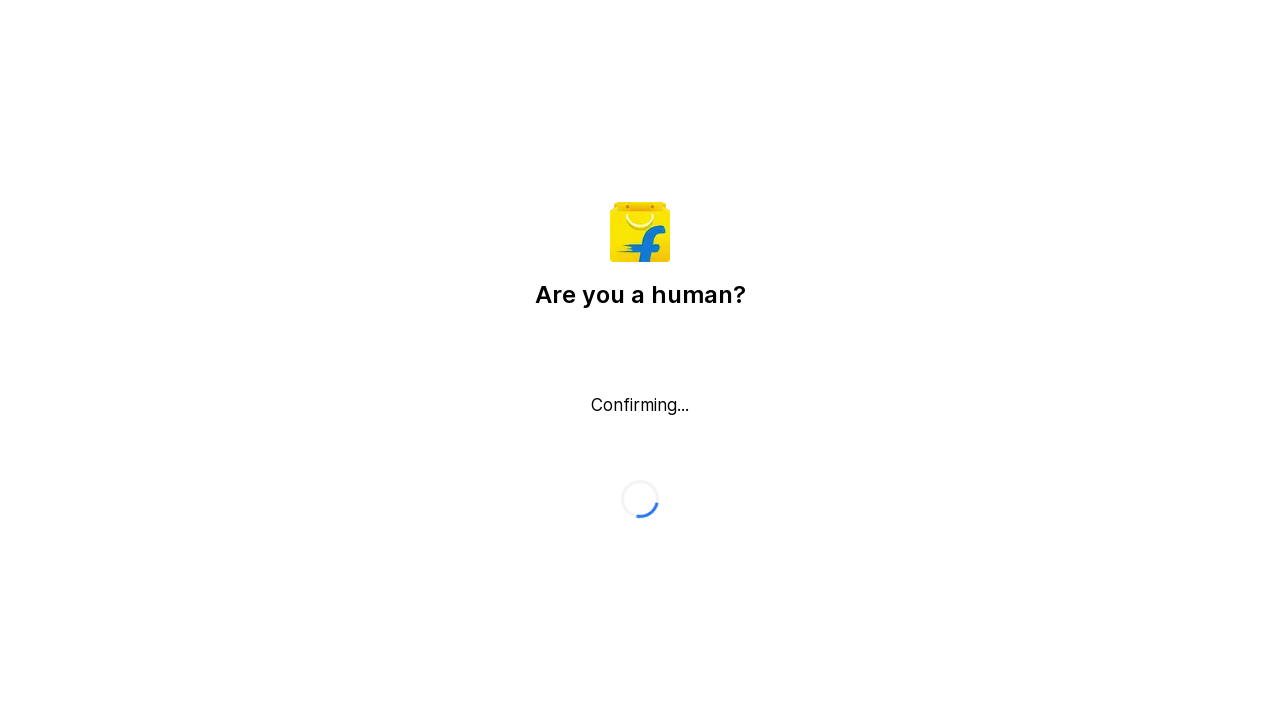

Pressed Page Down to scroll down (iteration 5 of 10)
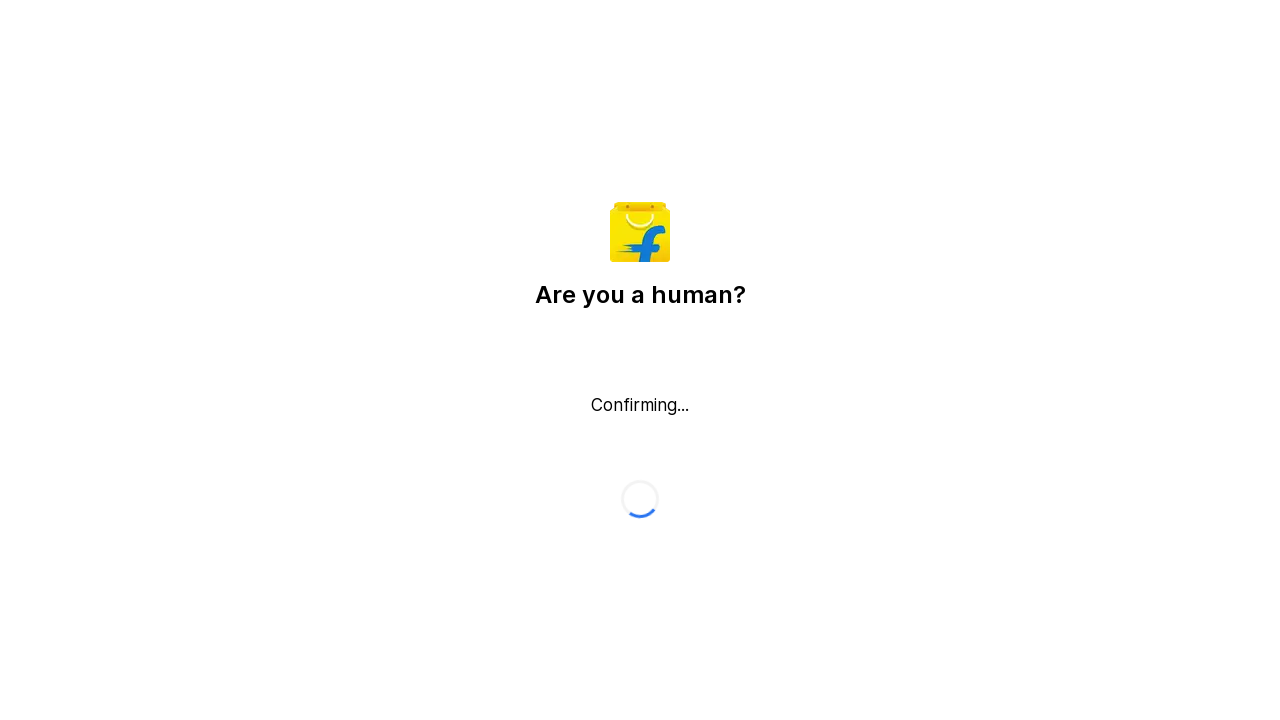

Waited 1 second for content to load
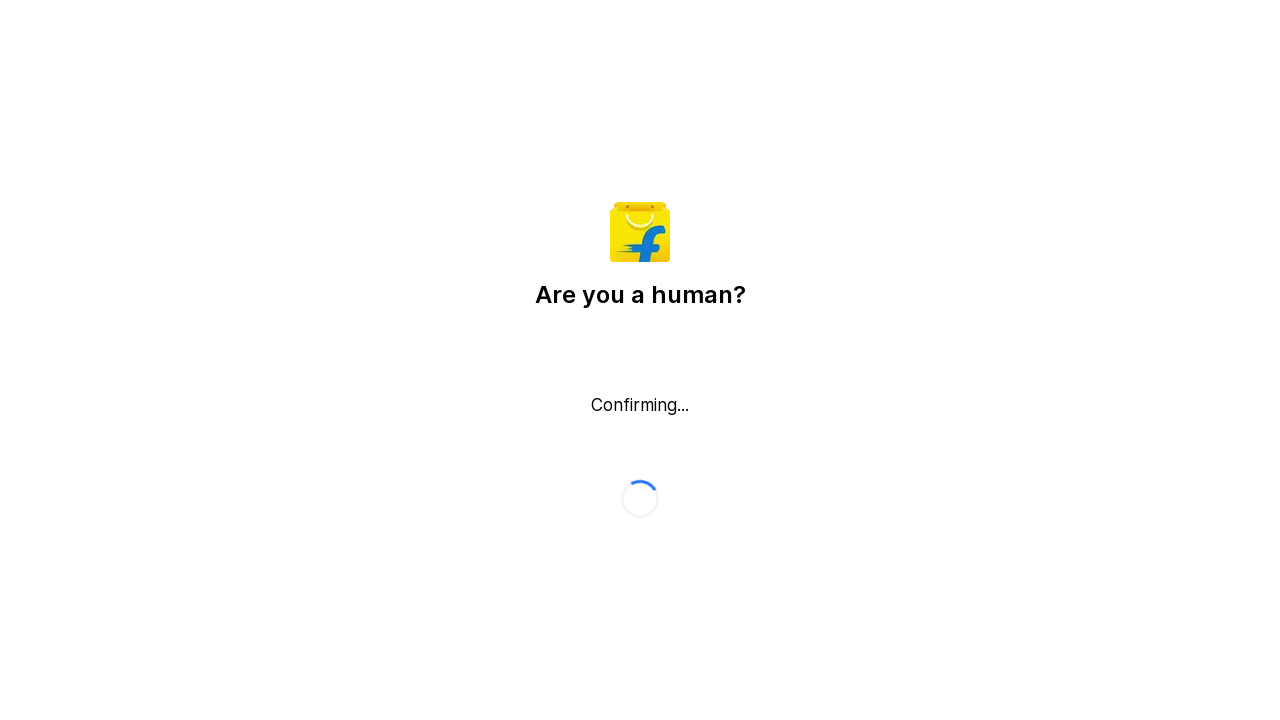

Pressed Page Down to scroll down (iteration 6 of 10)
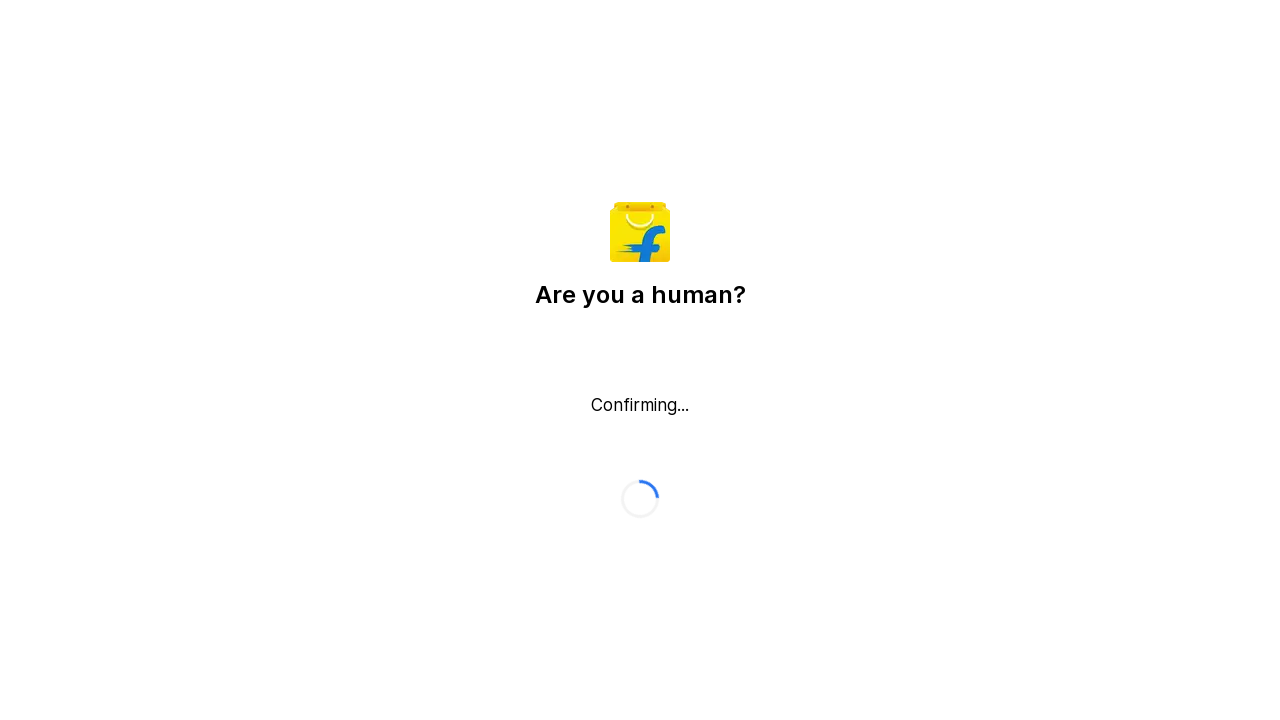

Waited 1 second for content to load
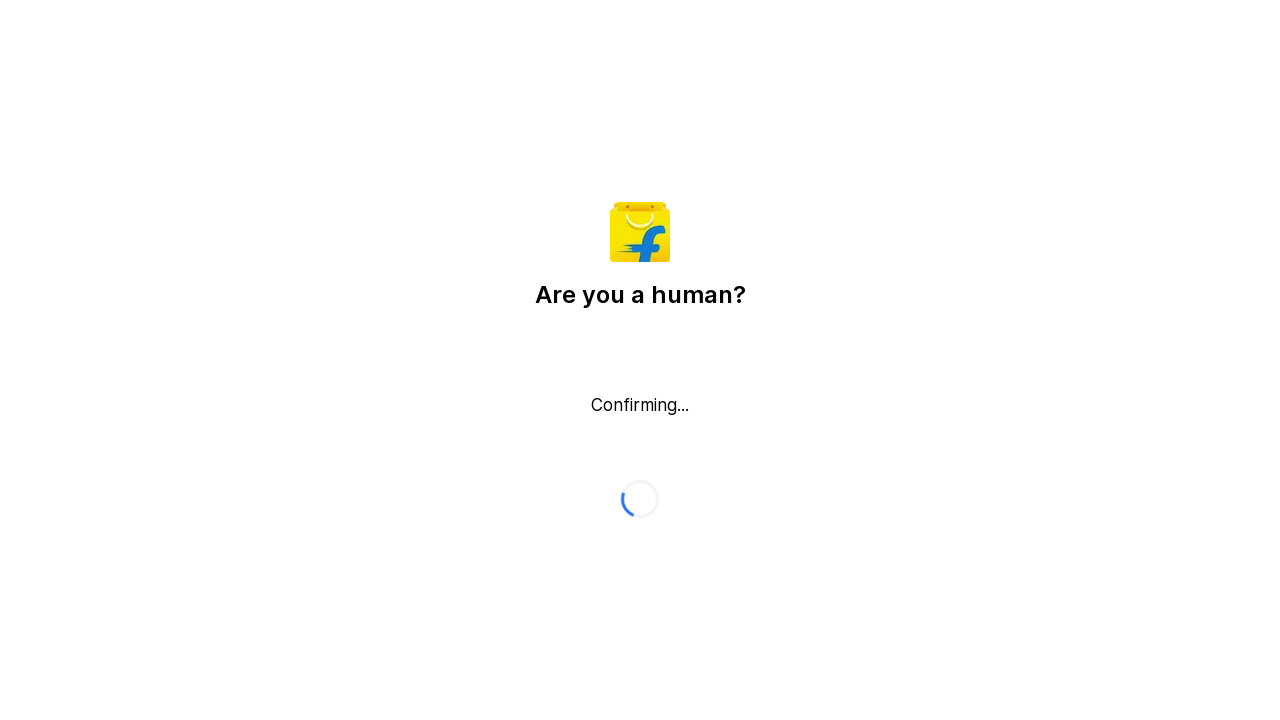

Pressed Page Down to scroll down (iteration 7 of 10)
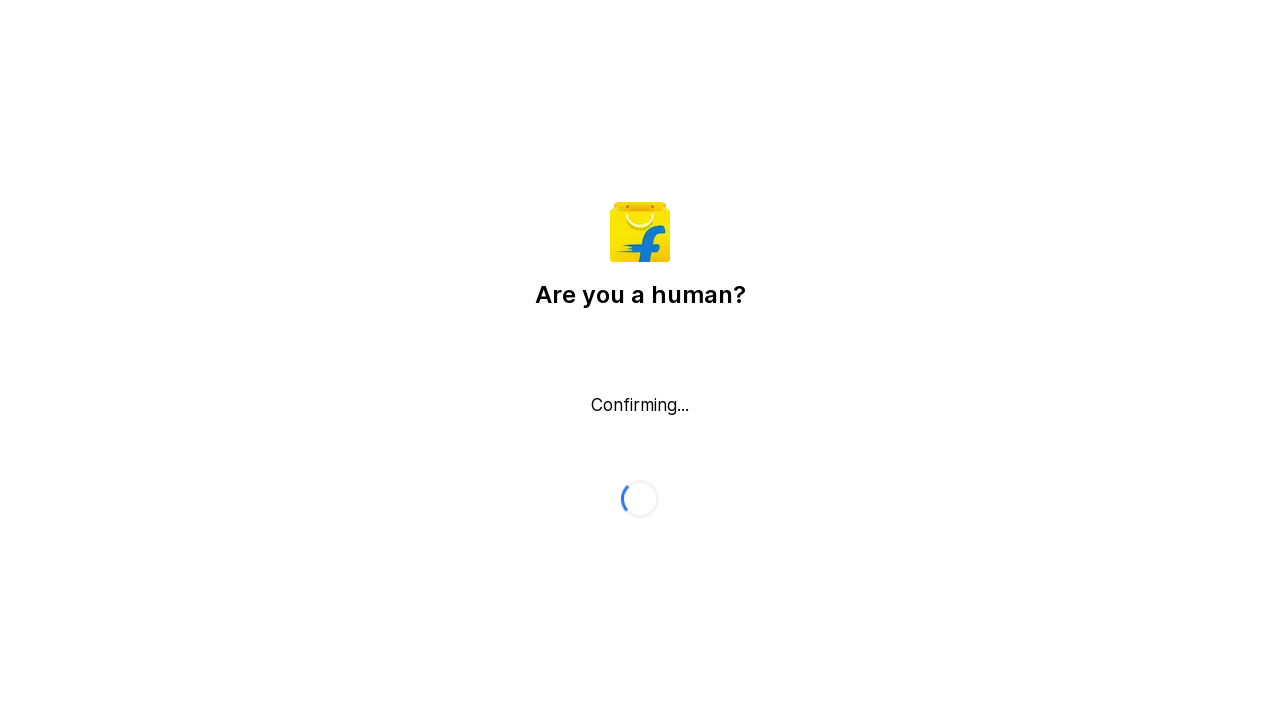

Waited 1 second for content to load
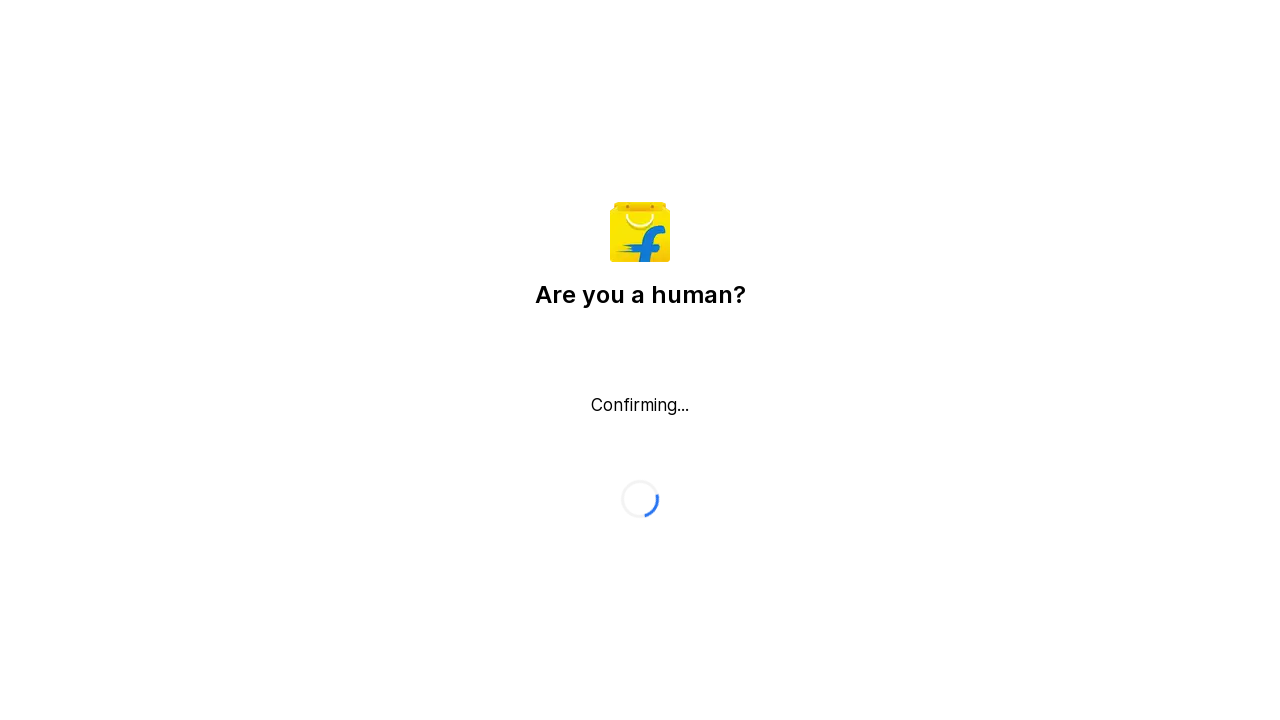

Pressed Page Down to scroll down (iteration 8 of 10)
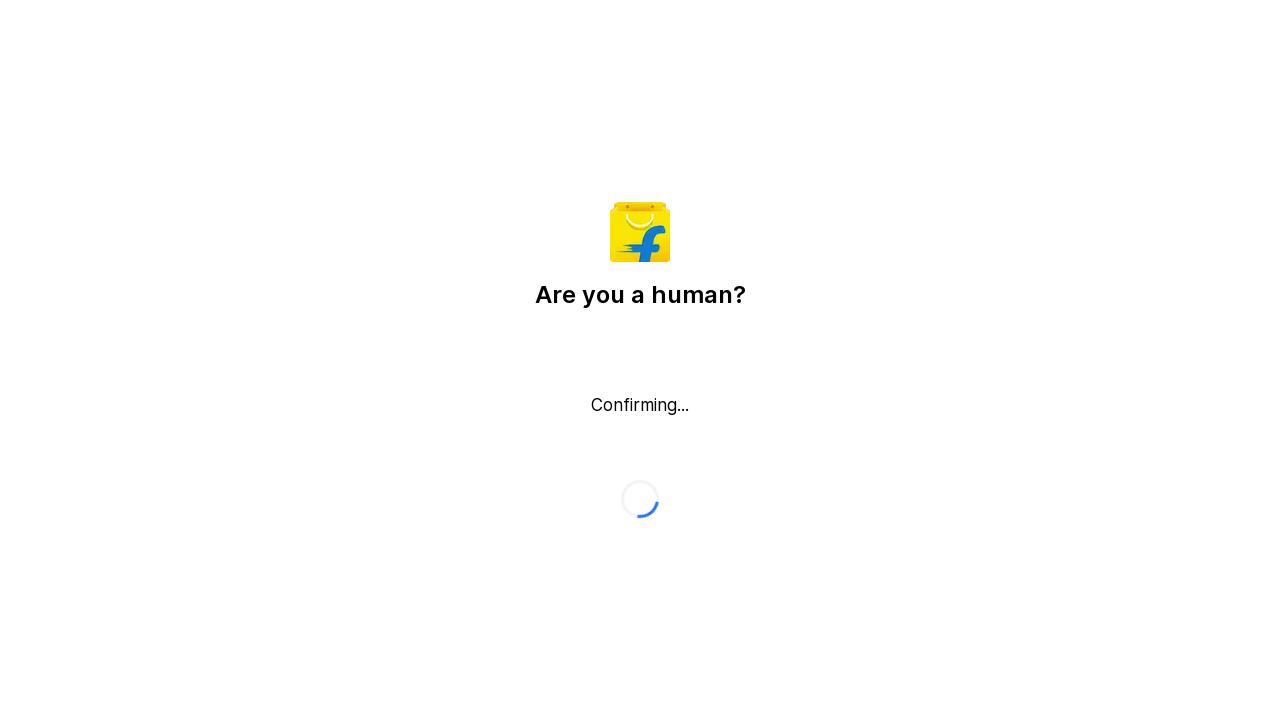

Waited 1 second for content to load
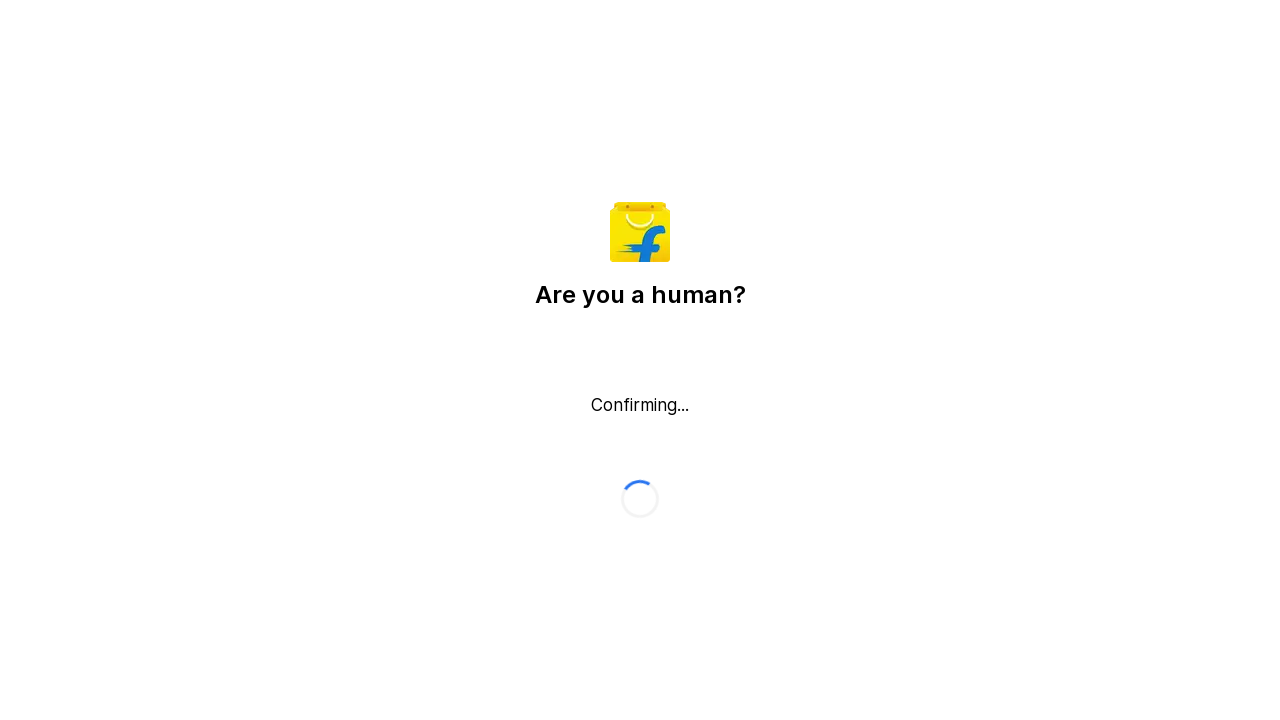

Pressed Page Down to scroll down (iteration 9 of 10)
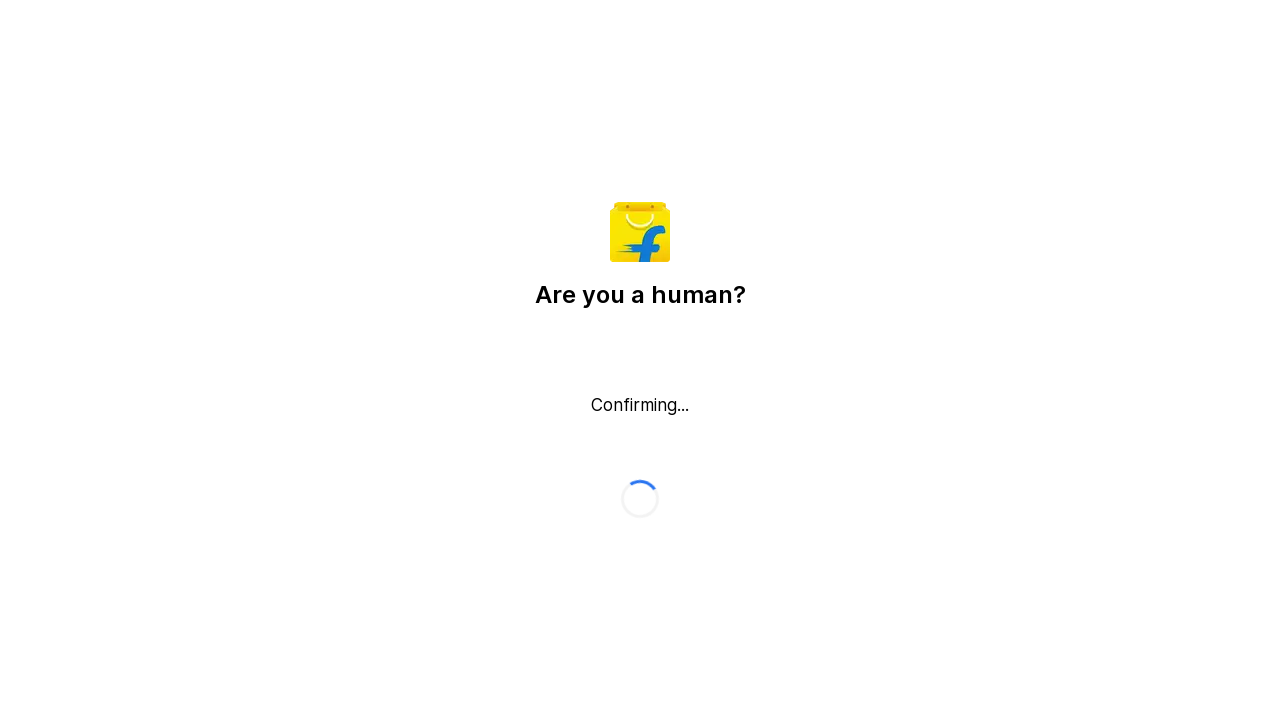

Waited 1 second for content to load
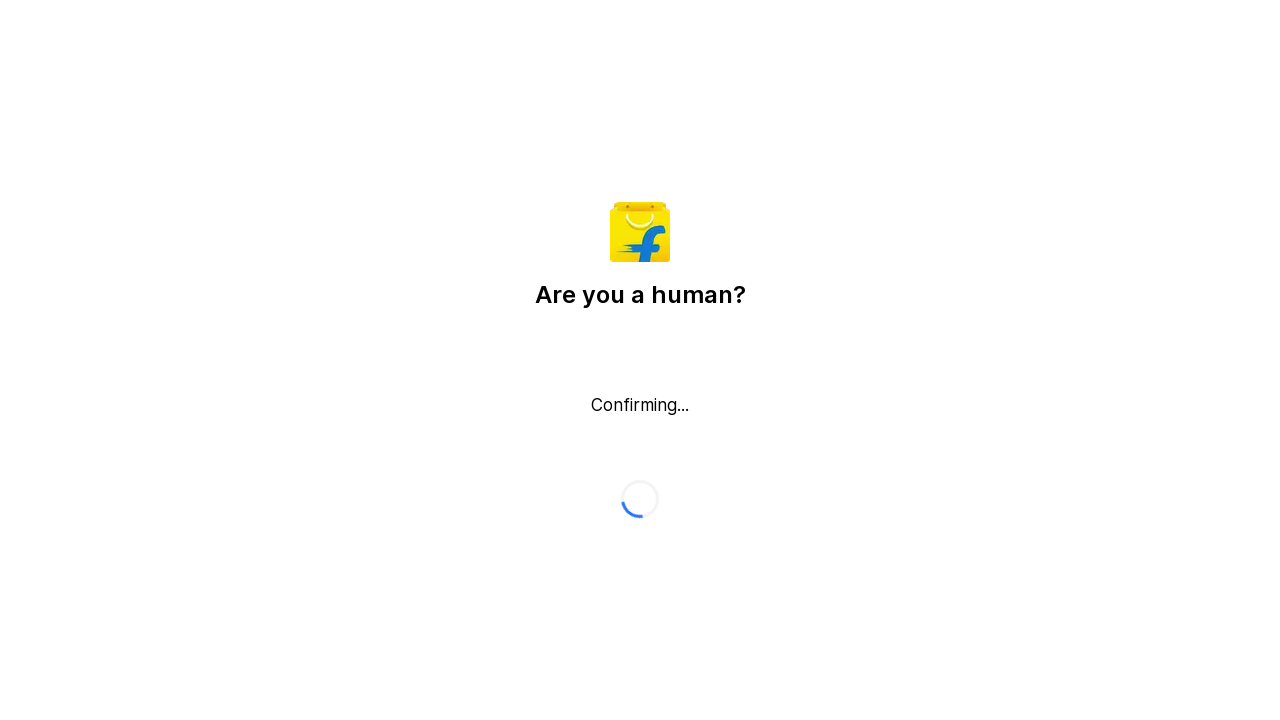

Pressed Page Down to scroll down (iteration 10 of 10)
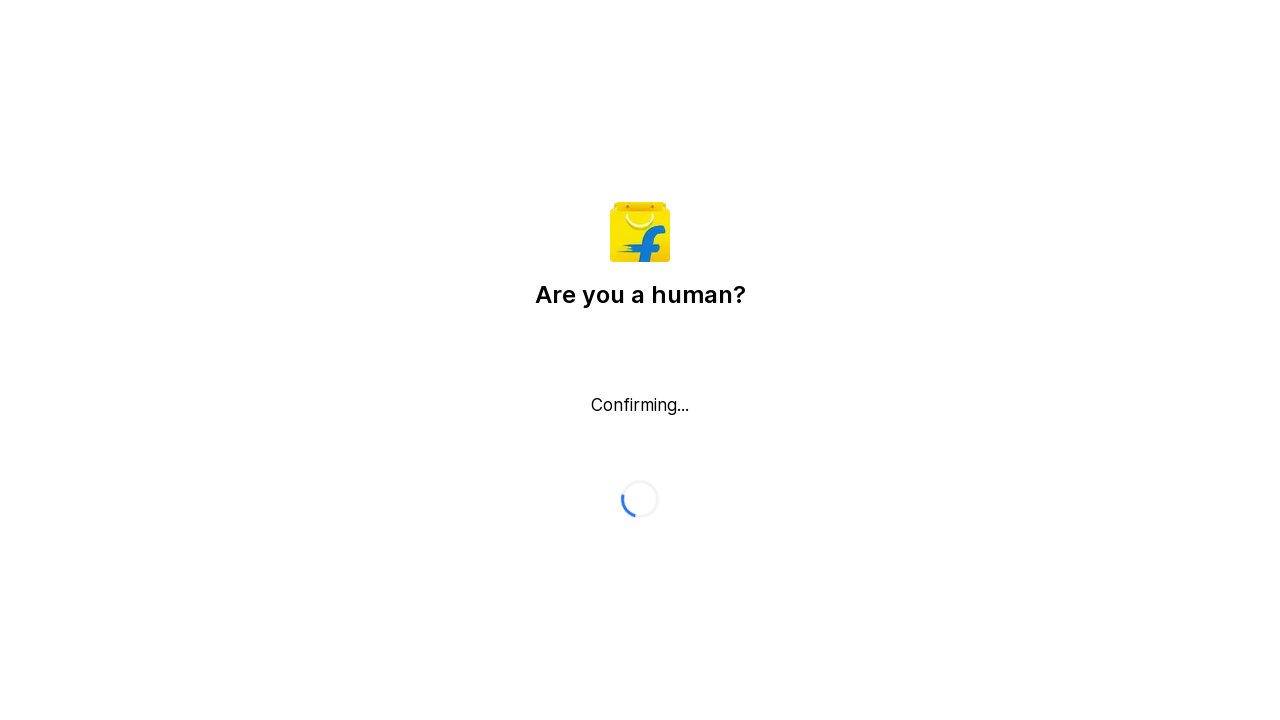

Waited 1 second for content to load
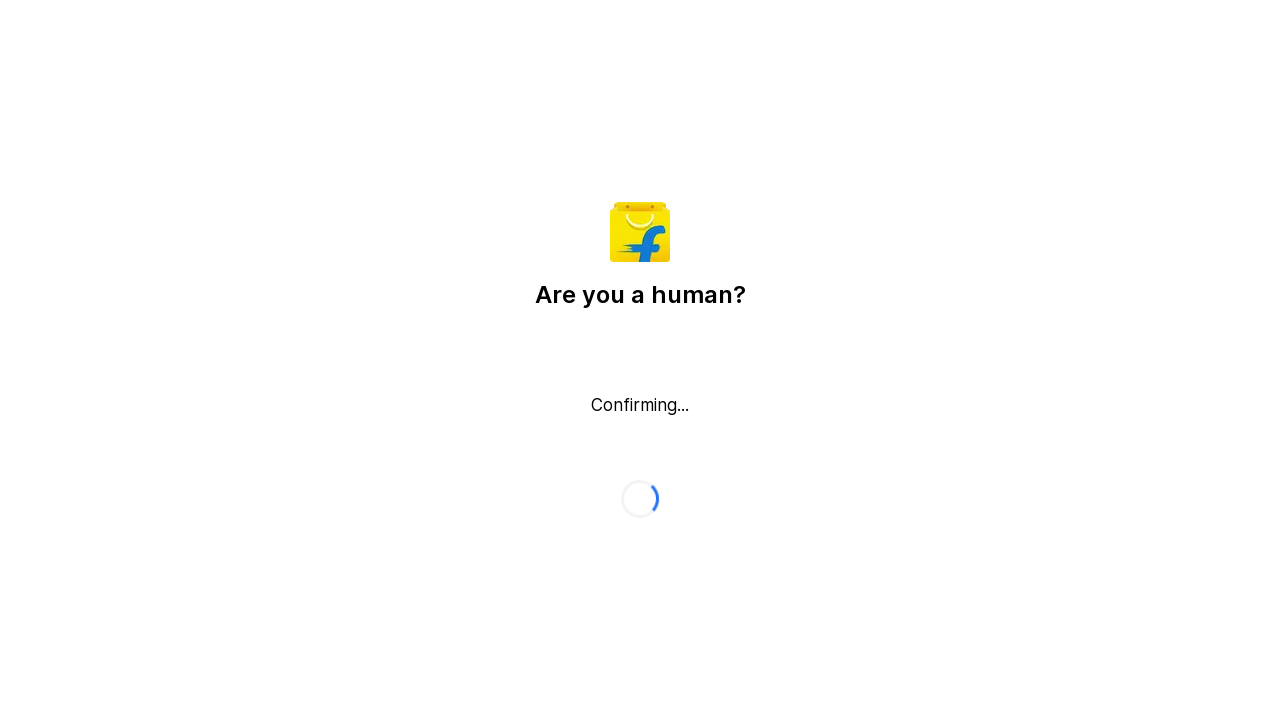

Pressed Ctrl+Home to navigate to top of page
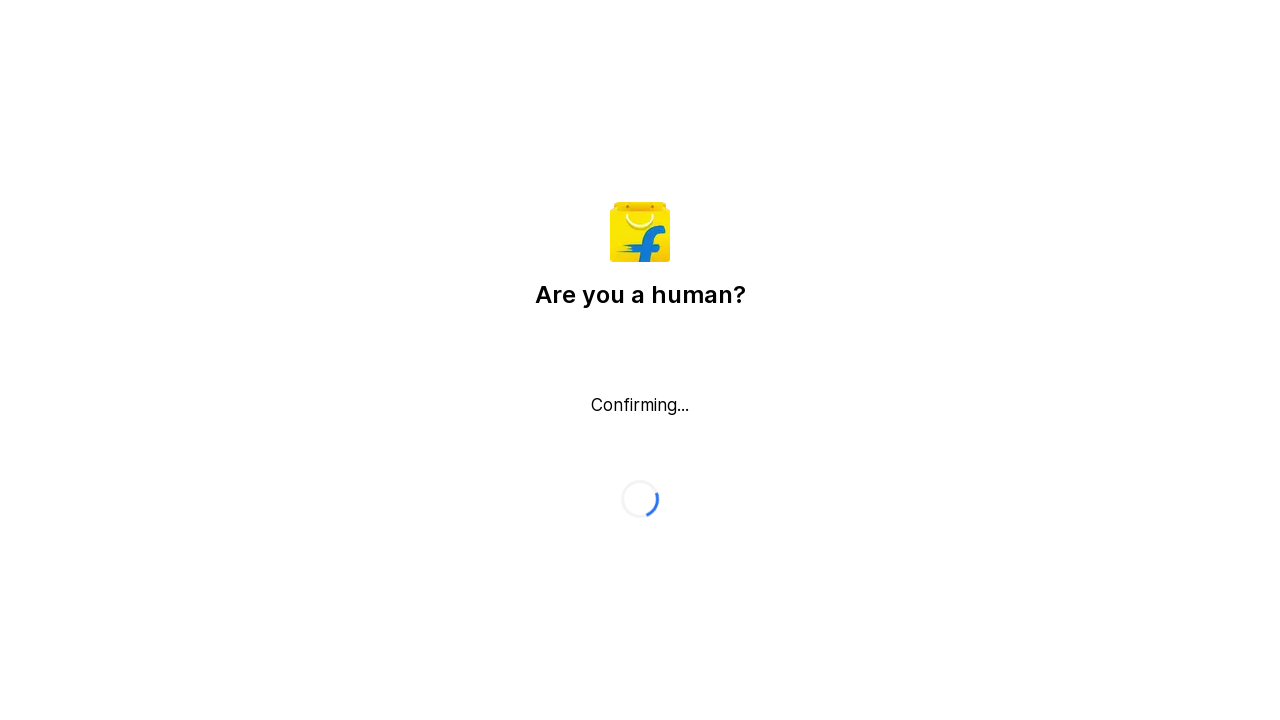

Pressed Ctrl+End to navigate to bottom of page
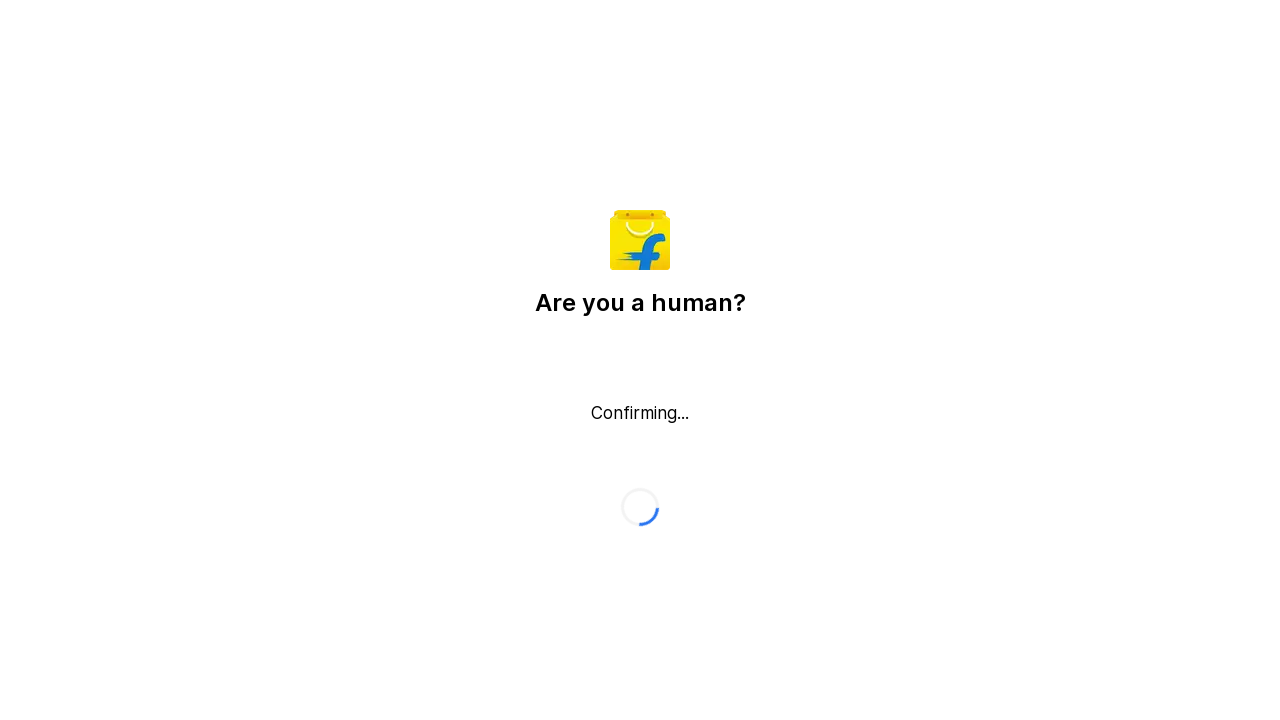

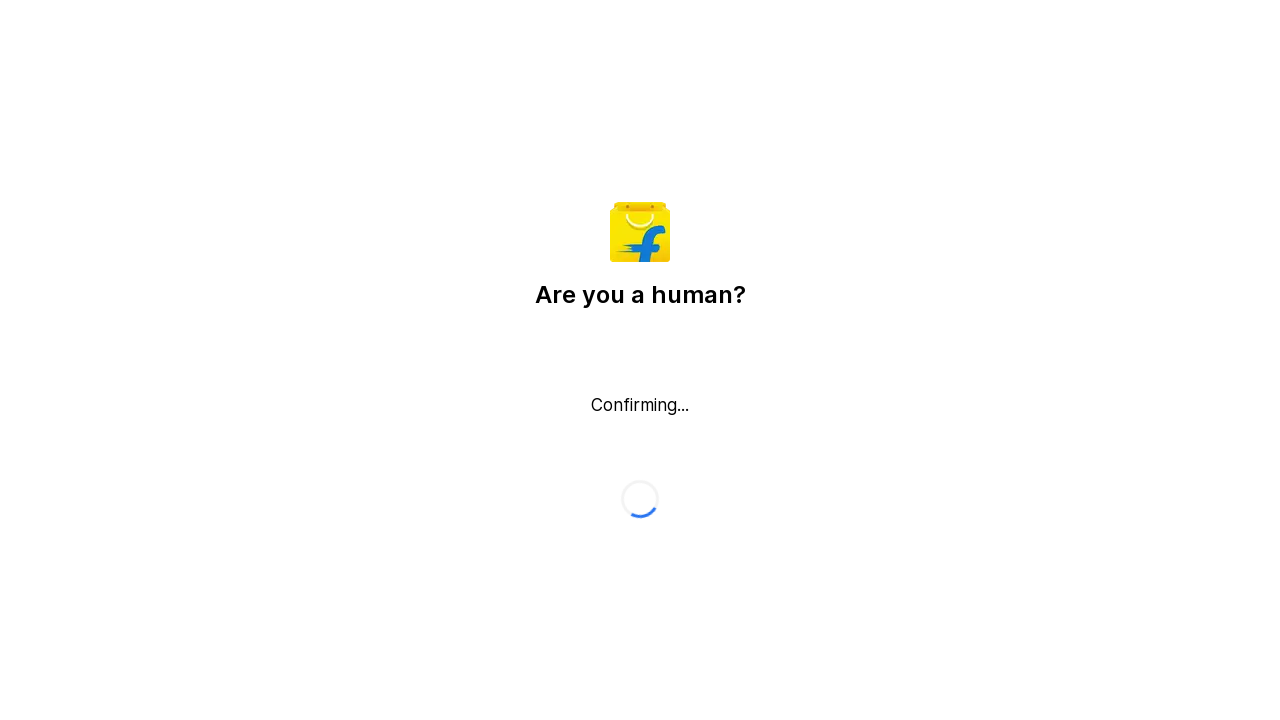